Tests Browse Languages by navigating to languages starting with numbers (0) and verifying the count of listed languages.

Starting URL: http://www.99-bottles-of-beer.net/

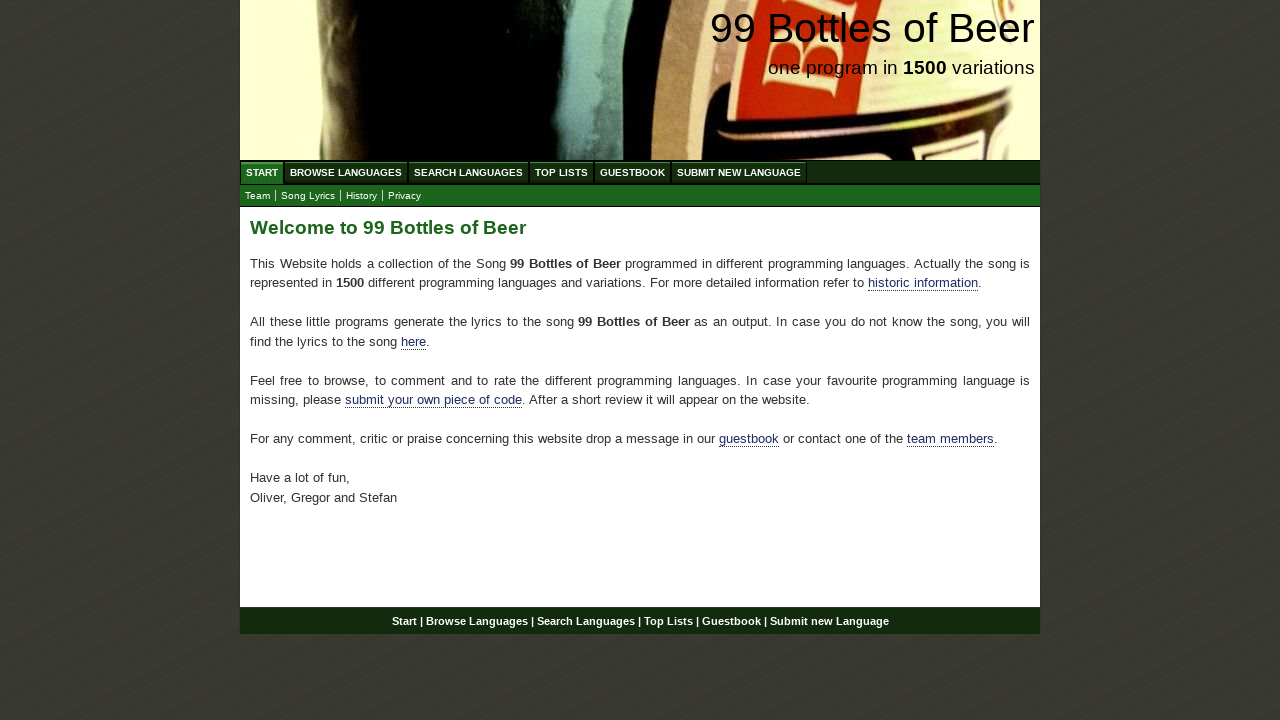

Clicked on Browse Languages link at (346, 172) on a[href='/abc.html']
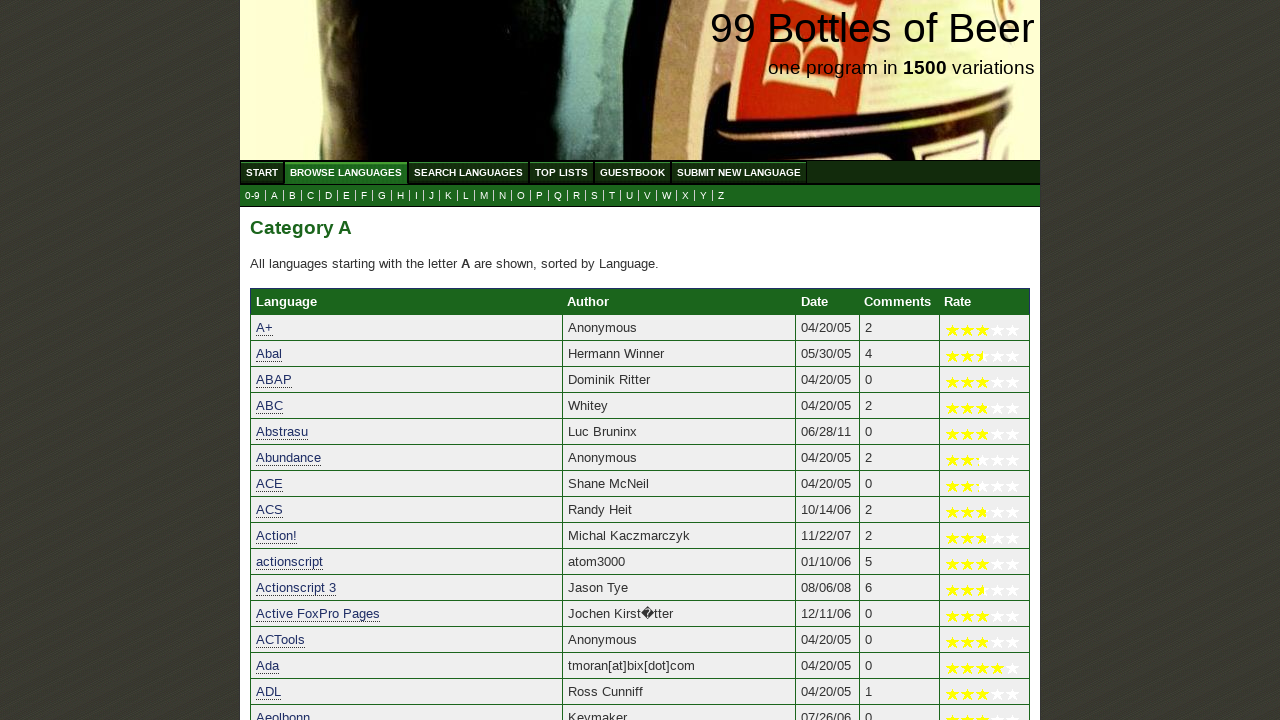

Clicked on languages starting with 0 (numbers) at (252, 196) on a[href='0.html']
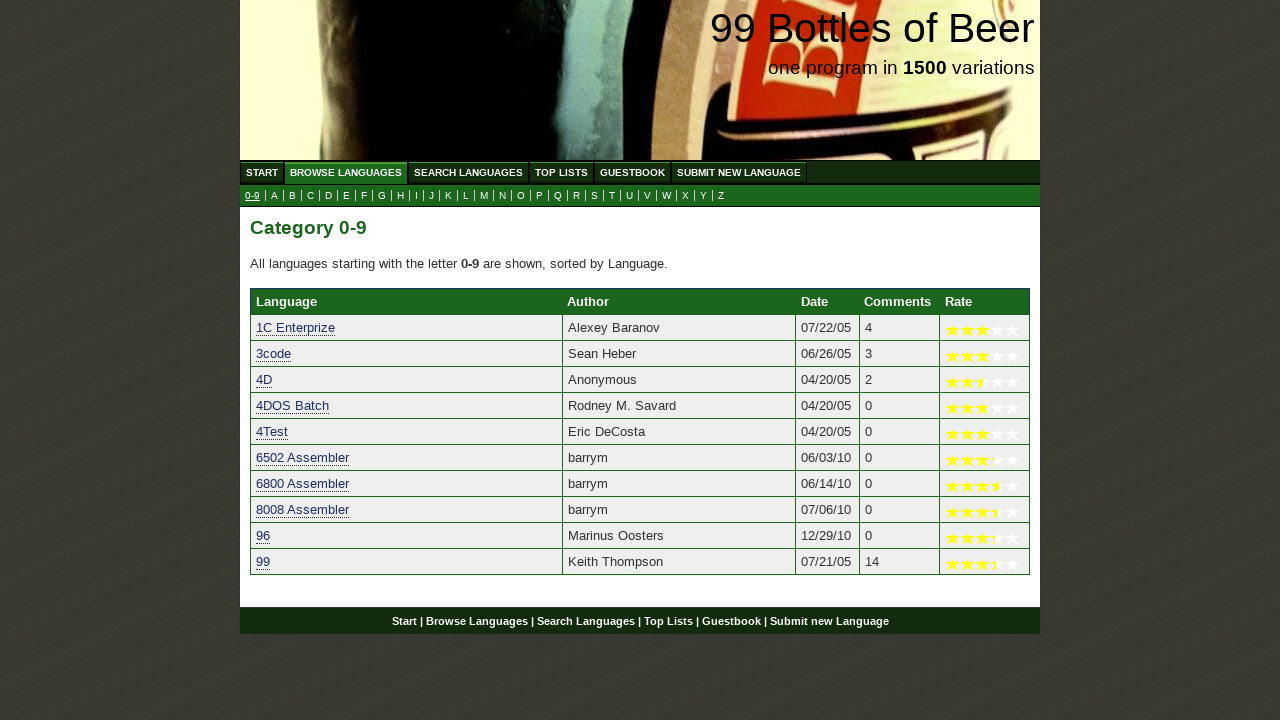

Language rows loaded successfully
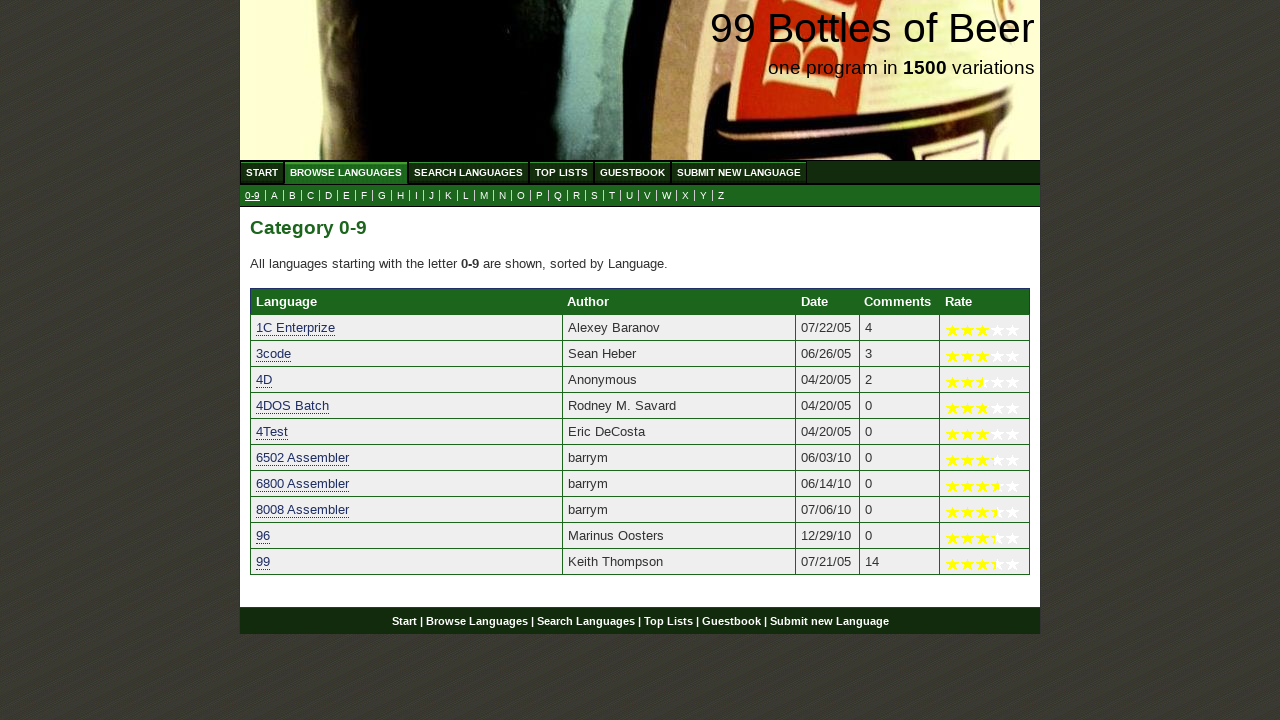

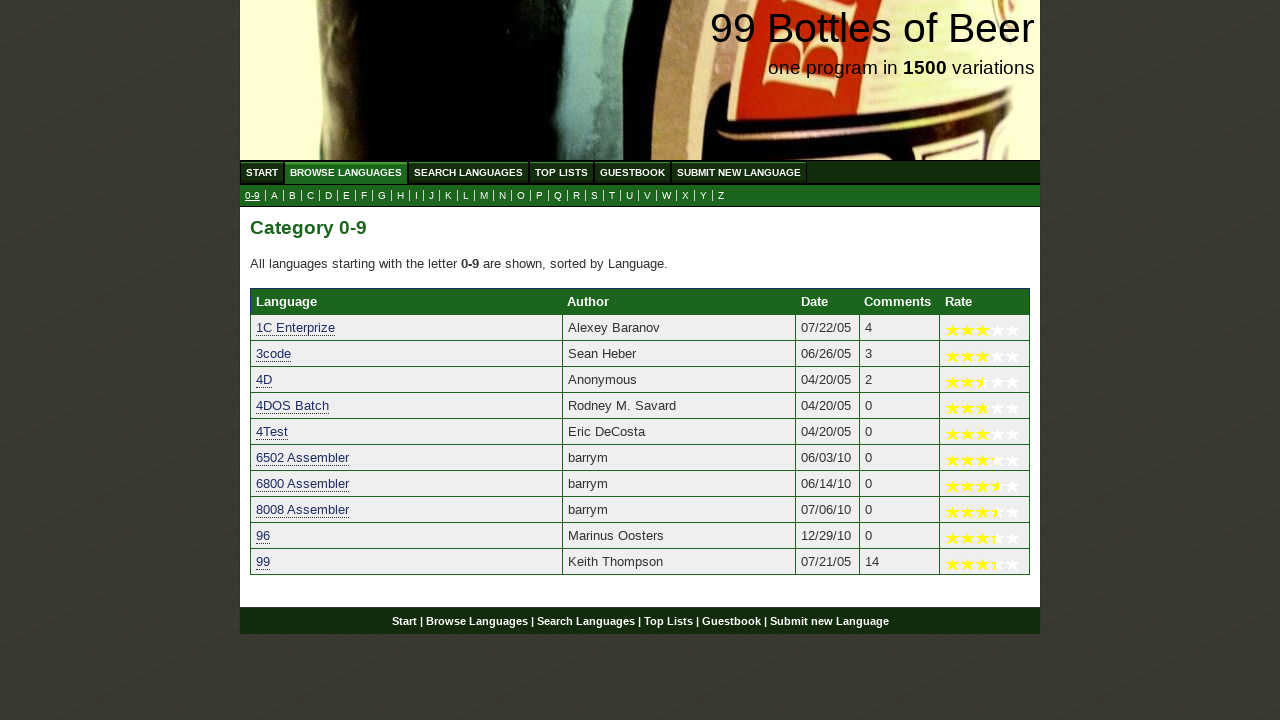